Tests the search functionality by searching for t-shirts

Starting URL: https://www.jcpenney.com

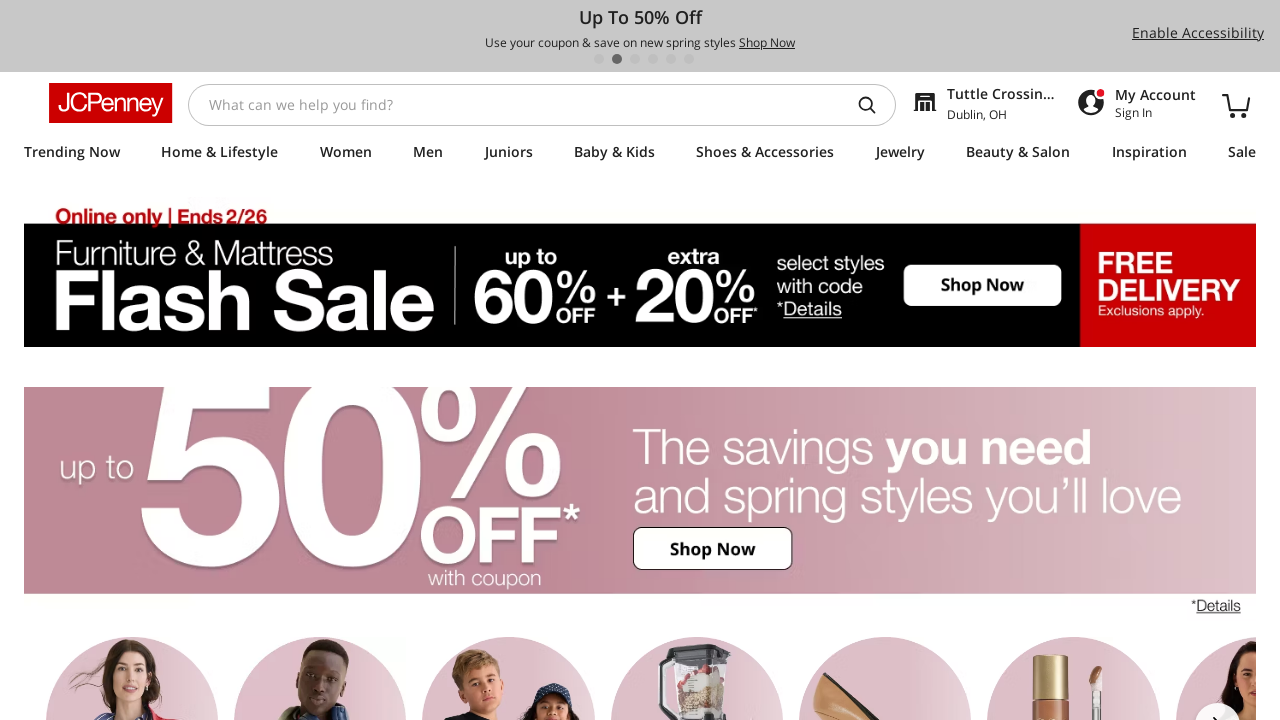

Filled search box with 't-shirts' on xpath=//*[@id="searchInputId"]
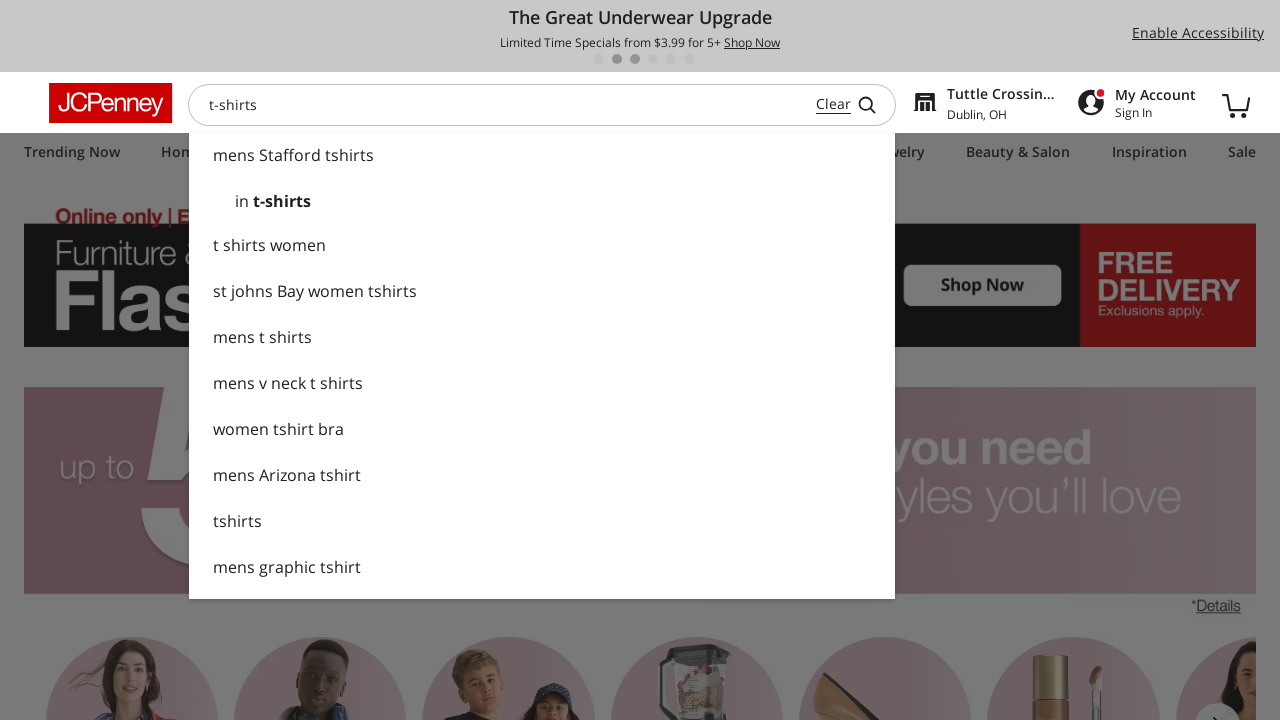

Clicked search button to search for t-shirts at (875, 104) on xpath=//*[@id="typeaheadInputContainer"]/div/button
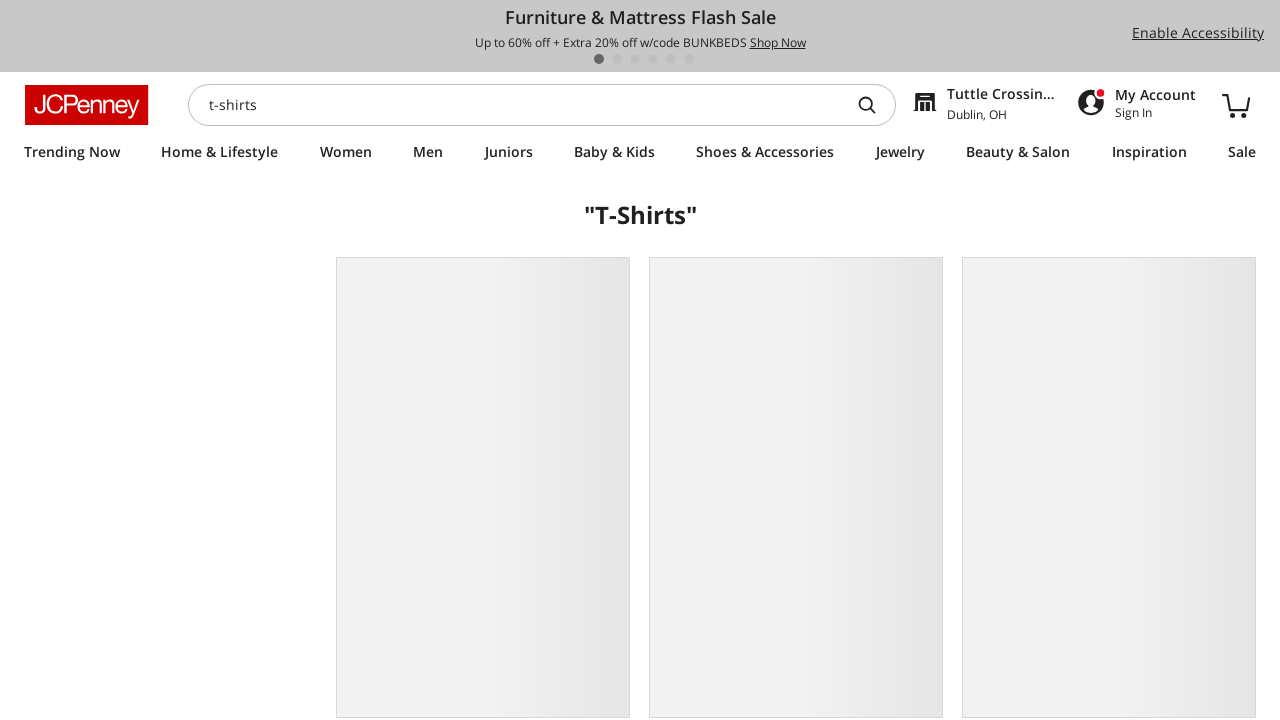

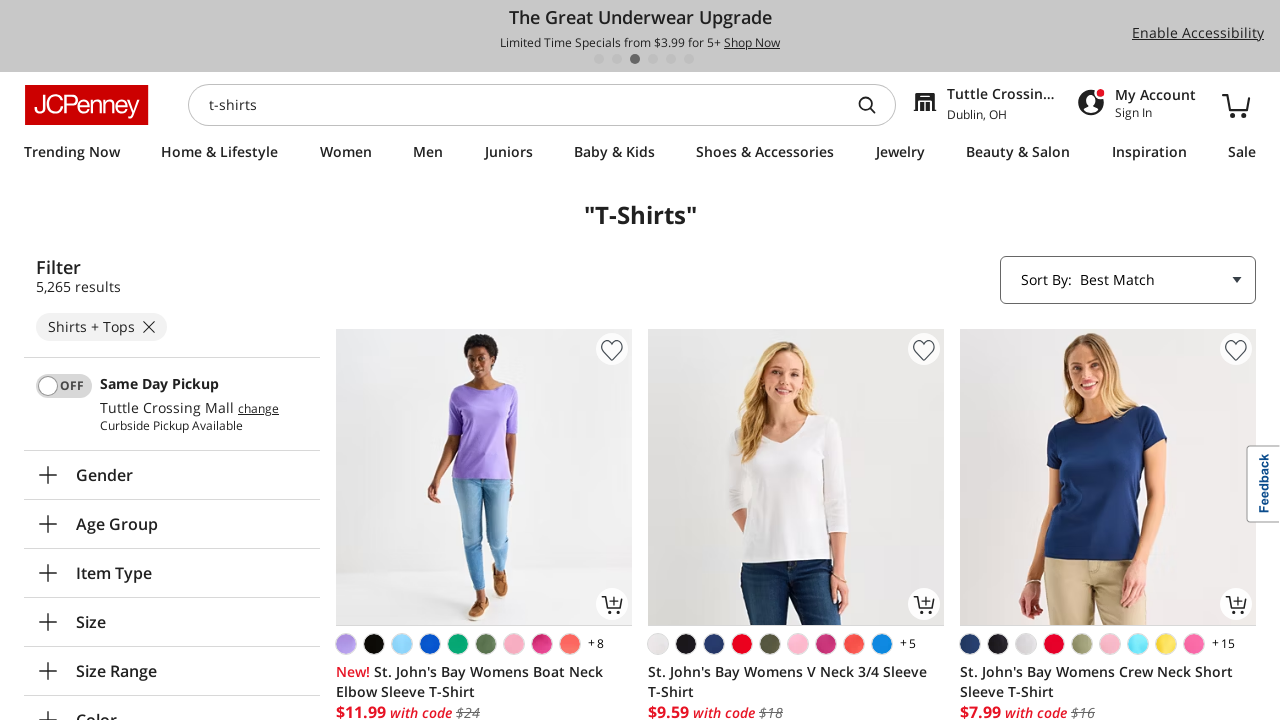